Tests handling of JavaScript alert dialogs by clicking a button, accepting an alert, then calculating a value based on page content and submitting an answer form

Starting URL: http://suninjuly.github.io/alert_accept.html

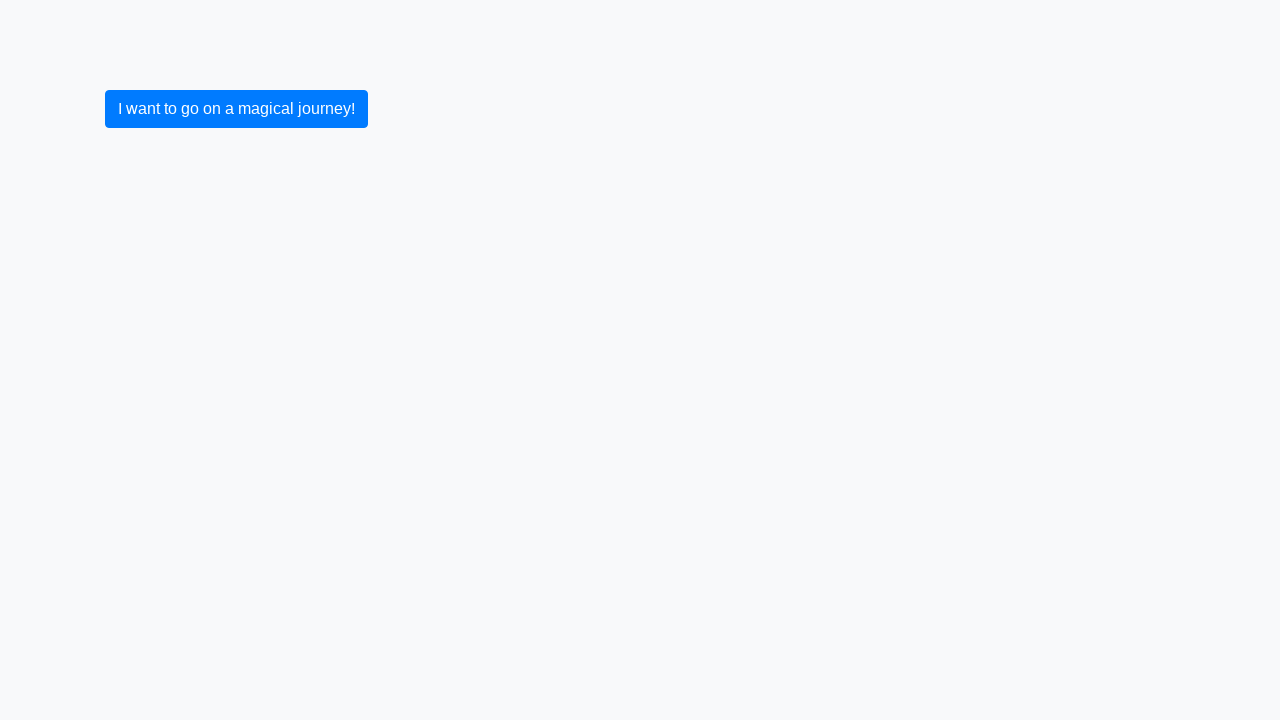

Set up dialog handler to automatically accept JavaScript alerts
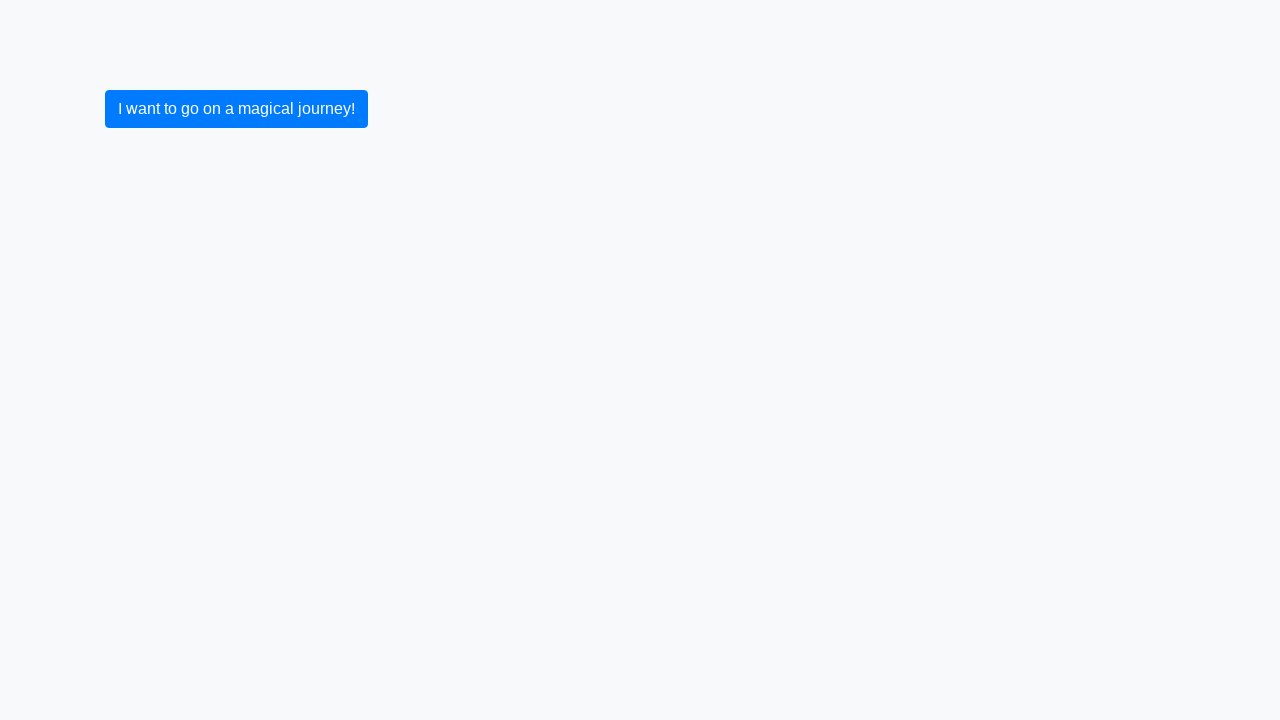

Clicked primary button to trigger JavaScript alert dialog at (236, 109) on .btn.btn-primary
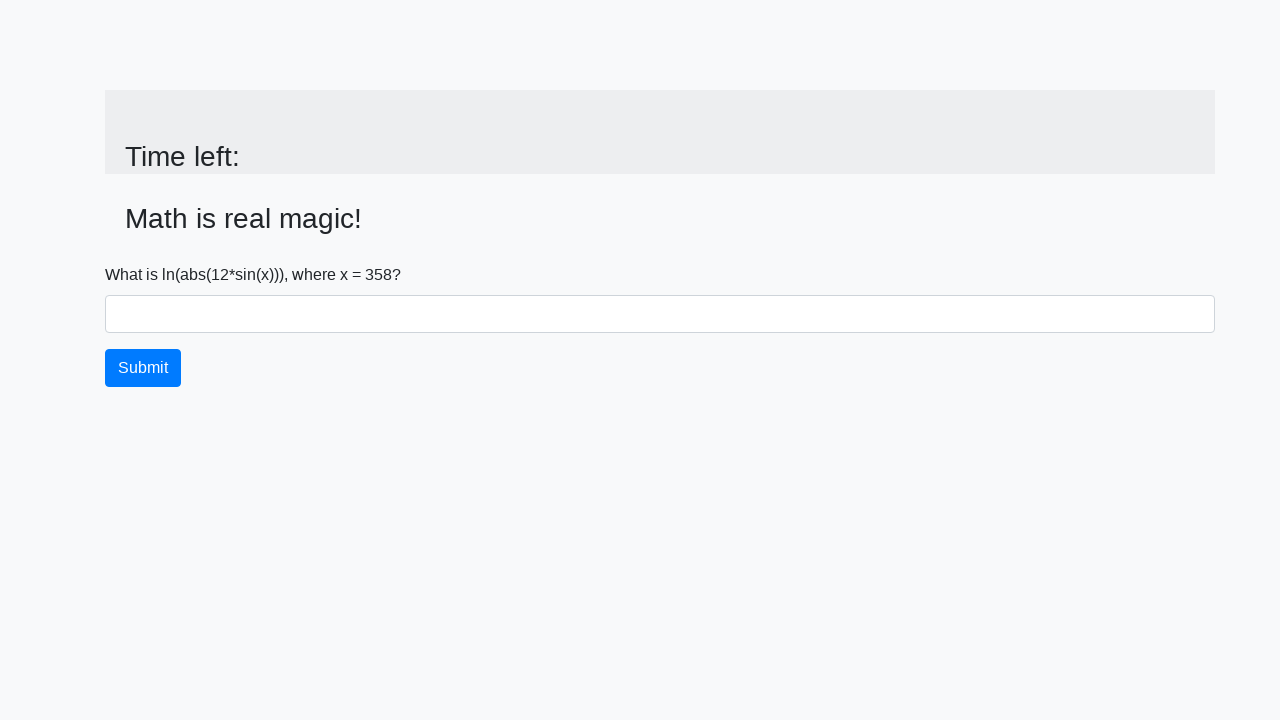

Alert was accepted and input value element became visible
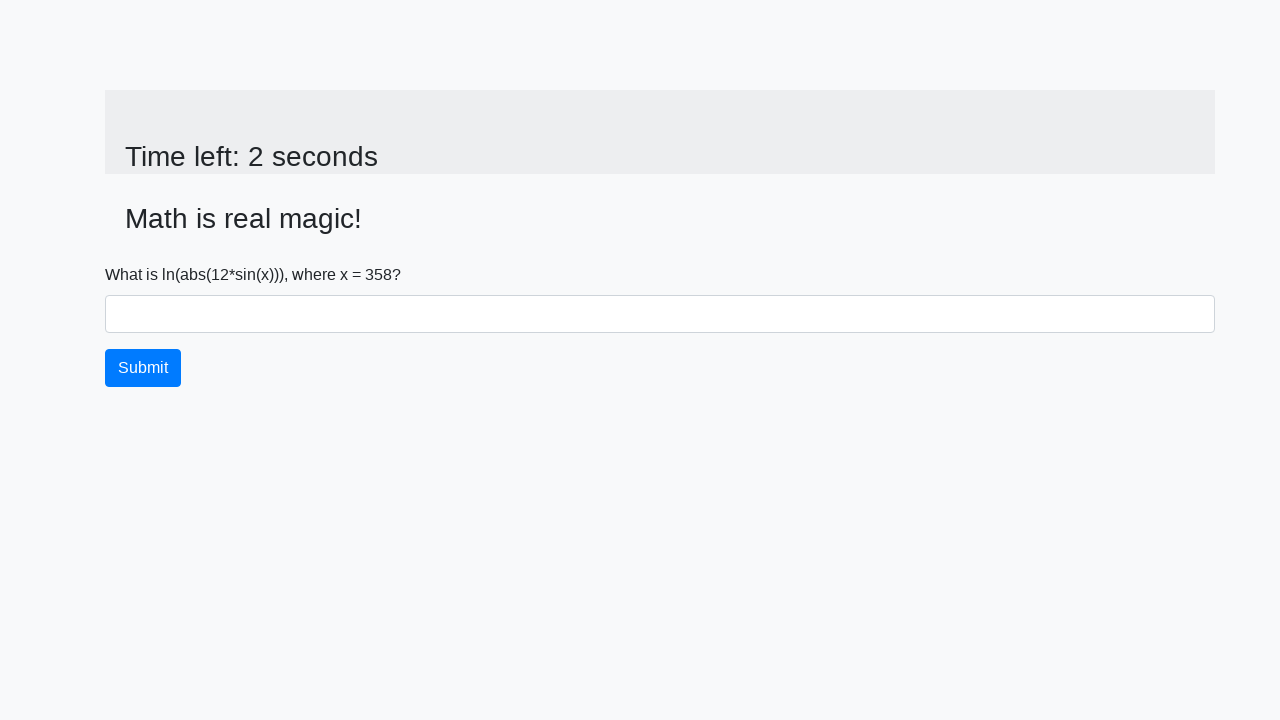

Retrieved value from page: 358
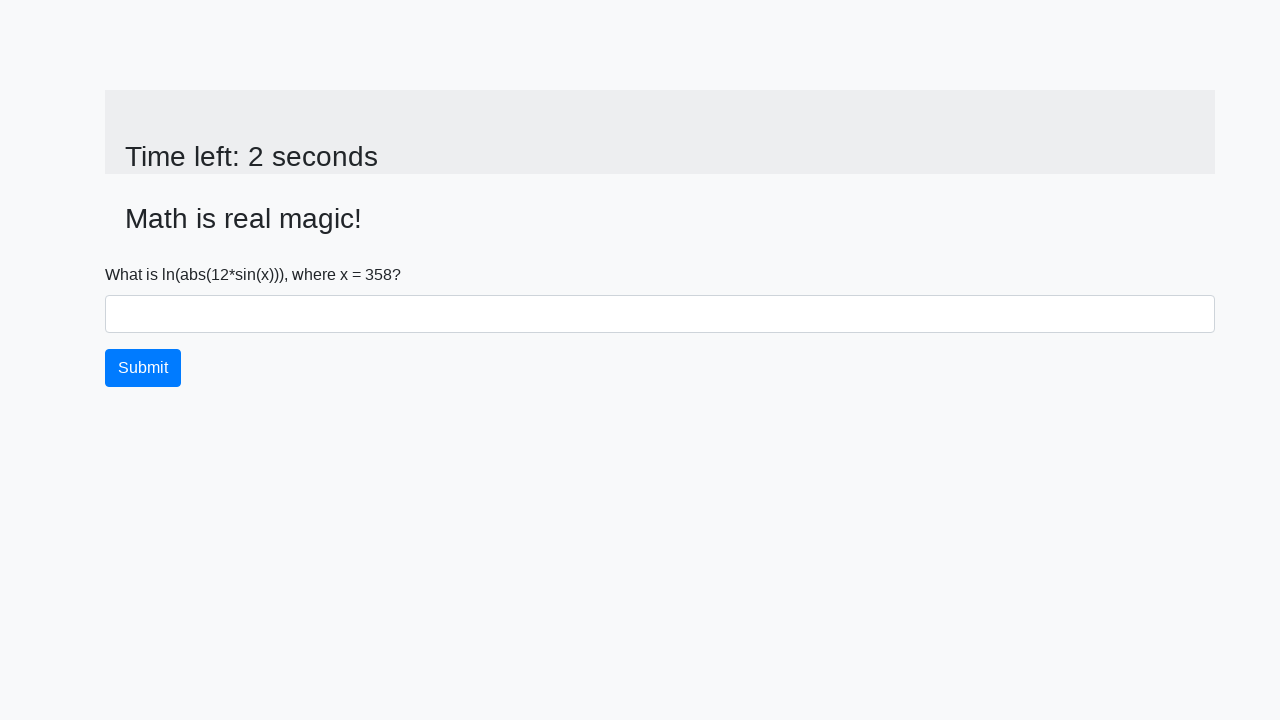

Calculated answer using formula: 0.5265505271086744
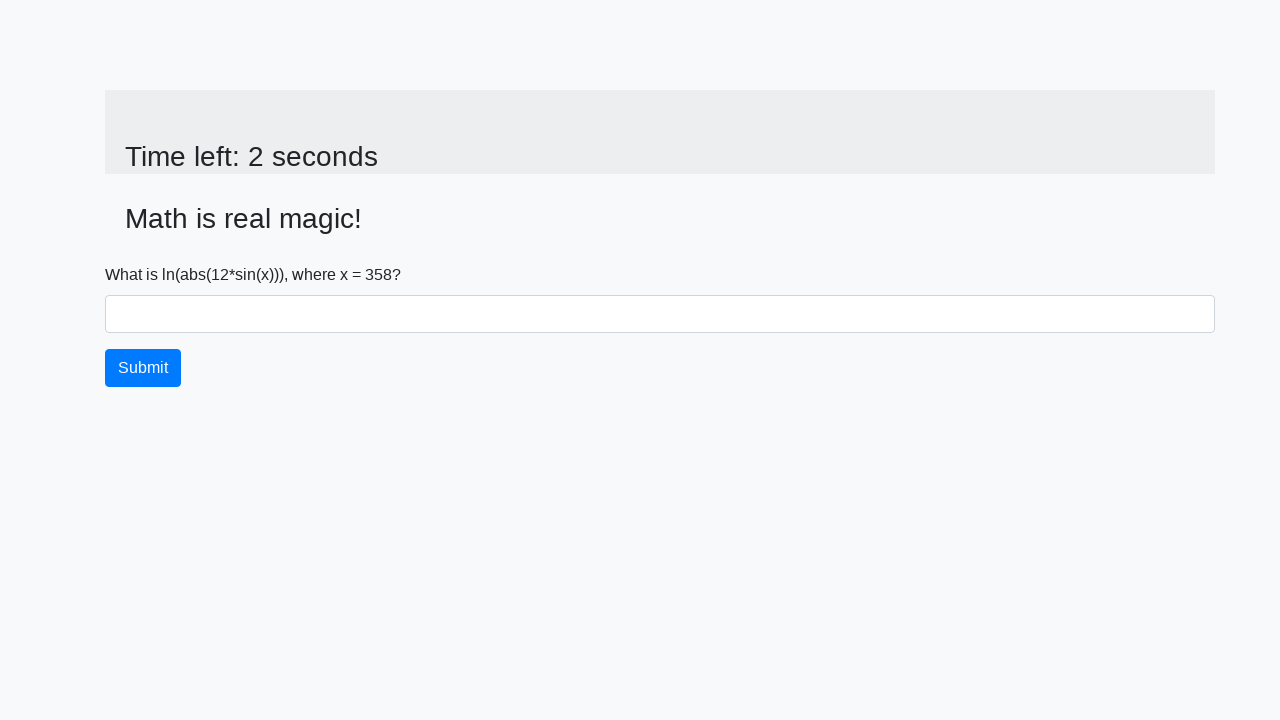

Filled answer field with calculated value: 0.5265505271086744 on #answer
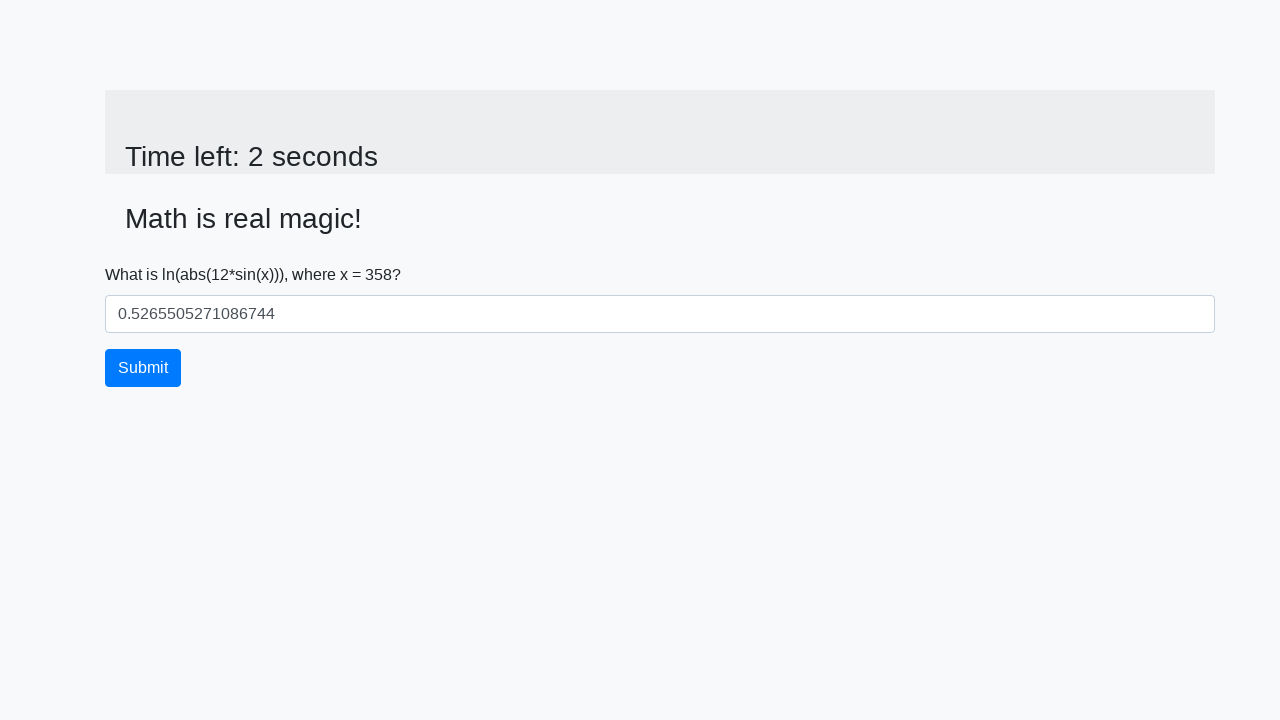

Clicked submit button to submit the answer at (143, 368) on .btn.btn-primary
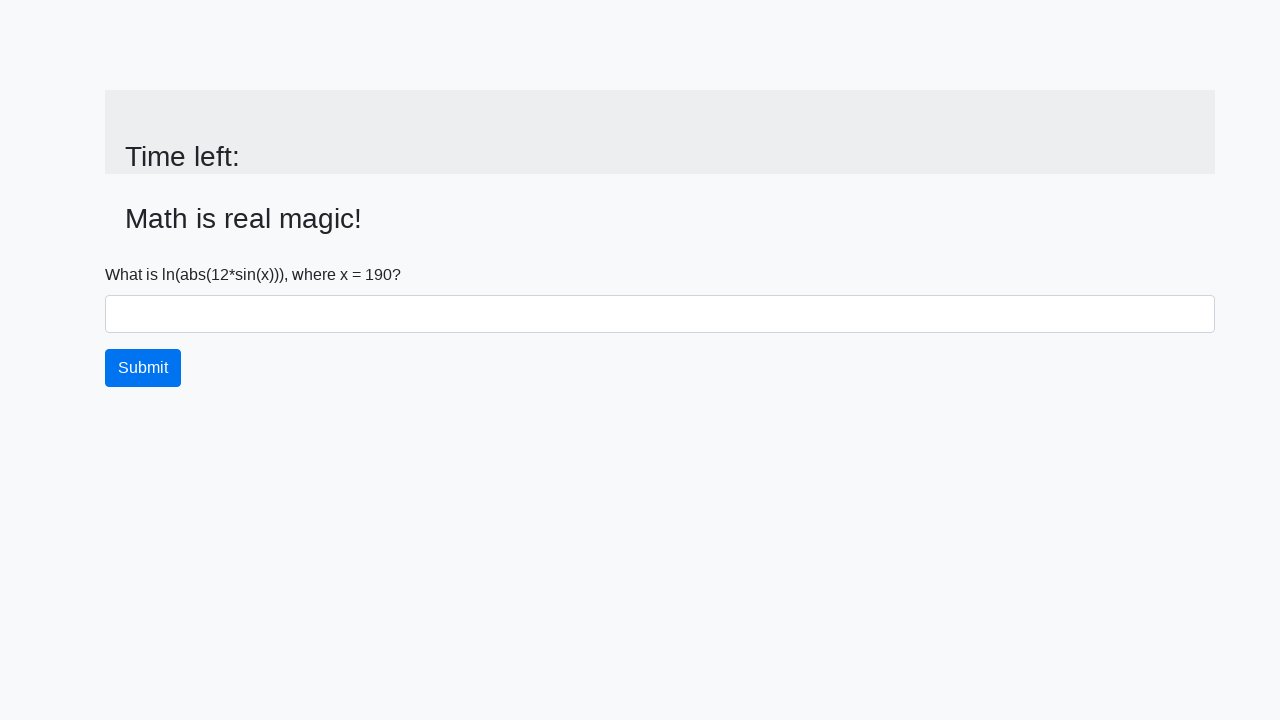

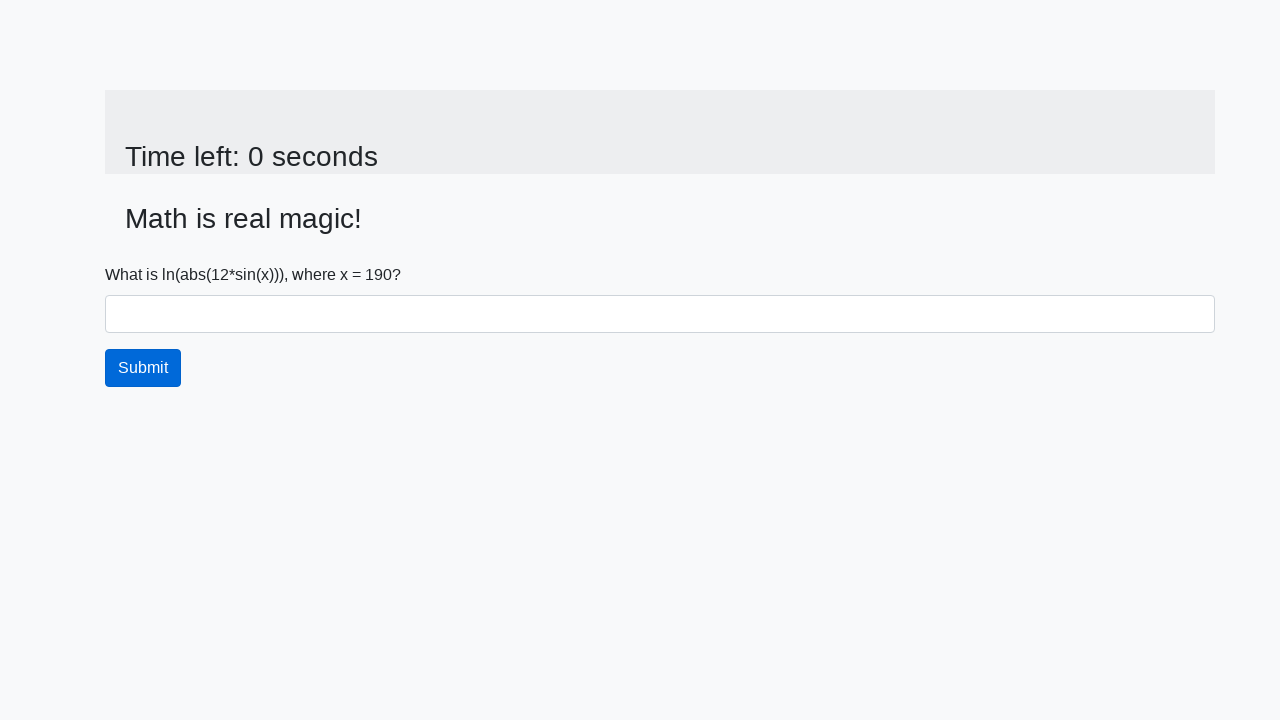